Fills out a comprehensive practice form including name, email, gender, phone, date of birth, subjects, hobbies, and address, then submits and verifies success.

Starting URL: https://demoqa.com/automation-practice-form

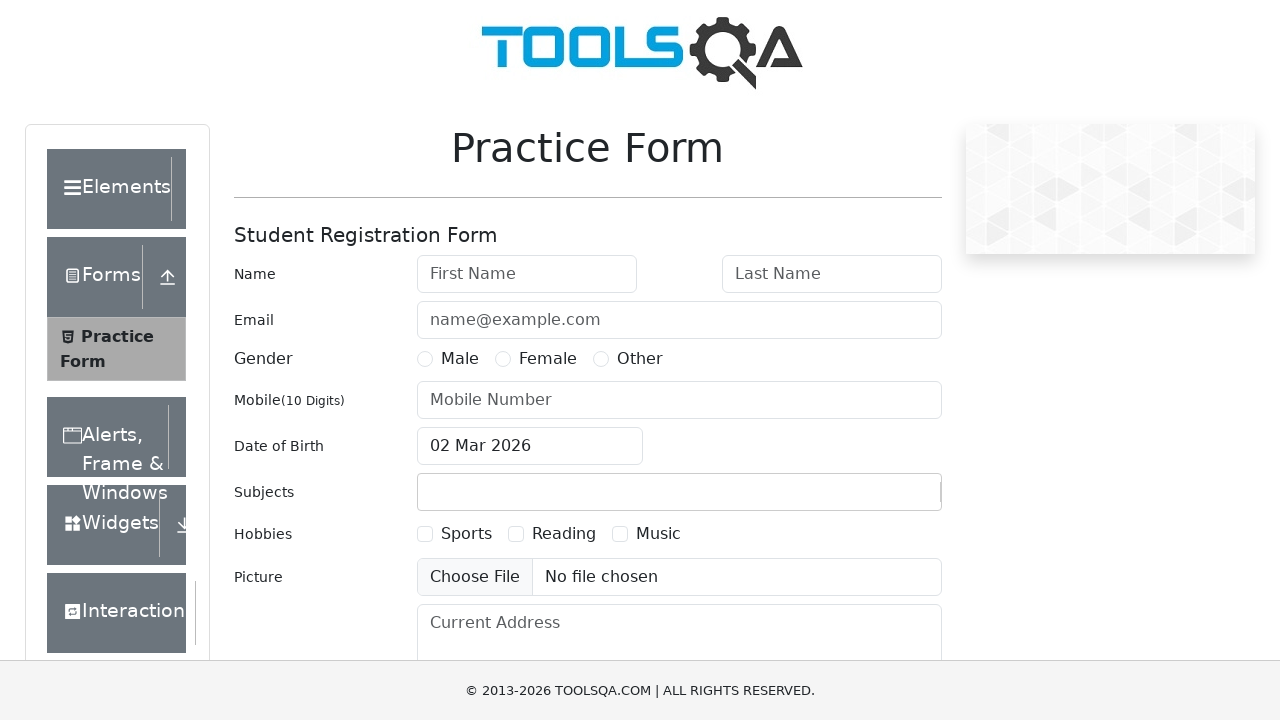

Filled first name field with 'Julia' on #firstName
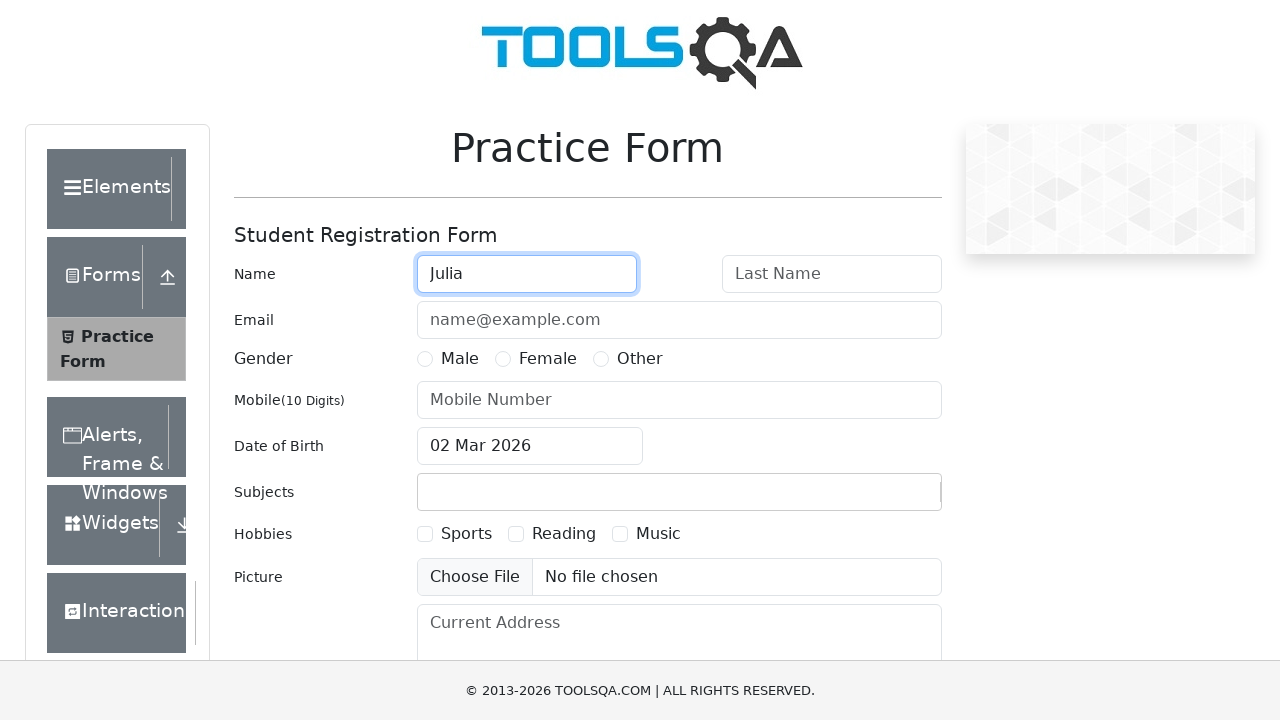

Filled last name field with 'Ivanova' on #lastName
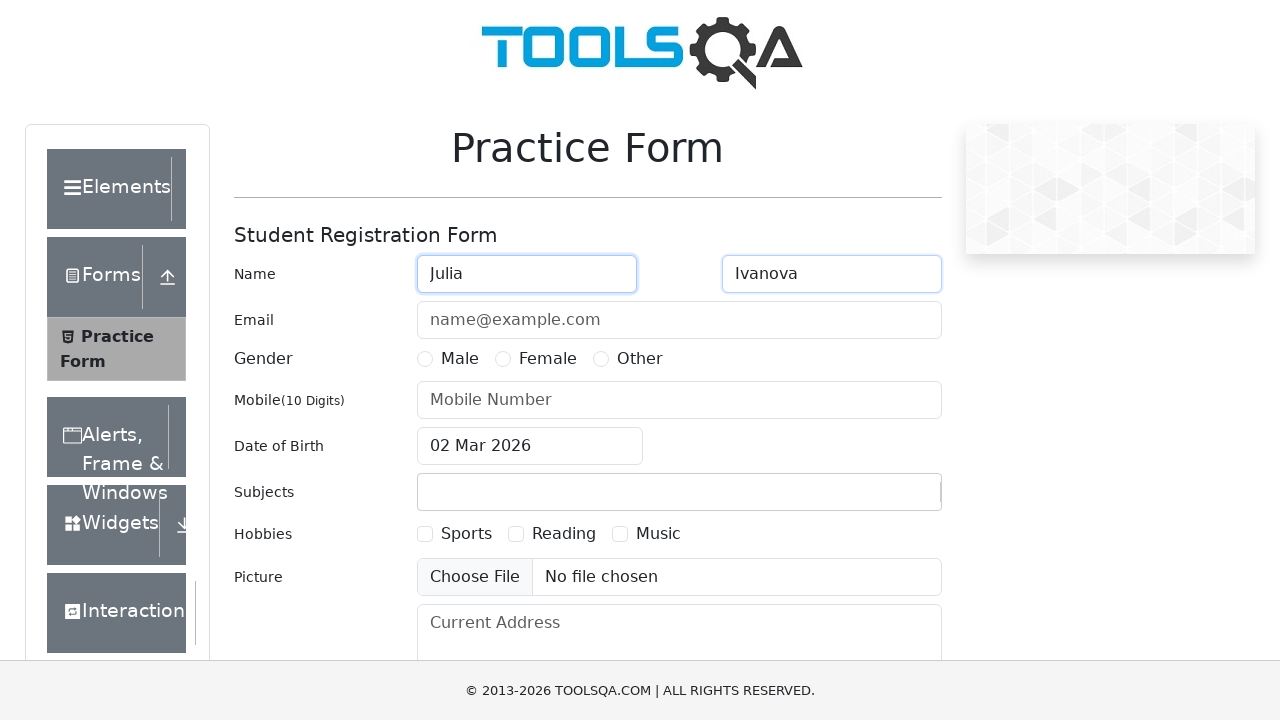

Filled email field with 'juju@mail.com' on #userEmail
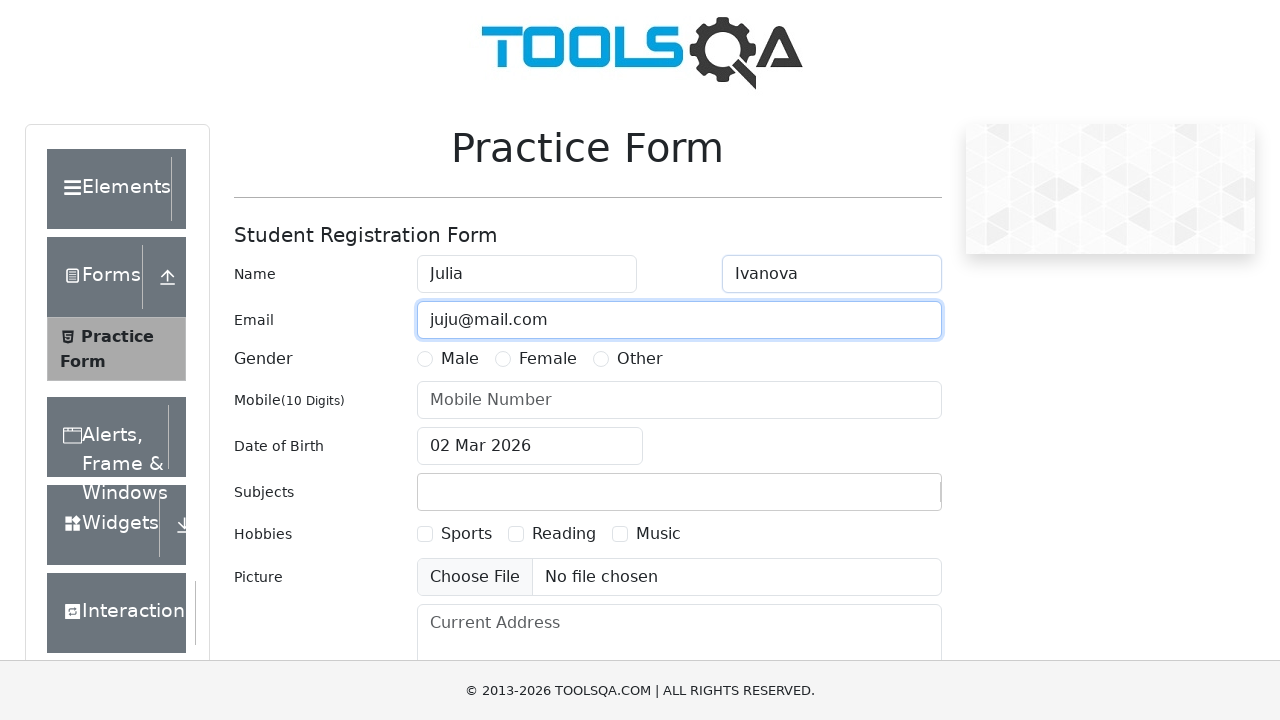

Selected 'Female' gender option at (548, 359) on xpath=//*[contains(text(),'Female')]
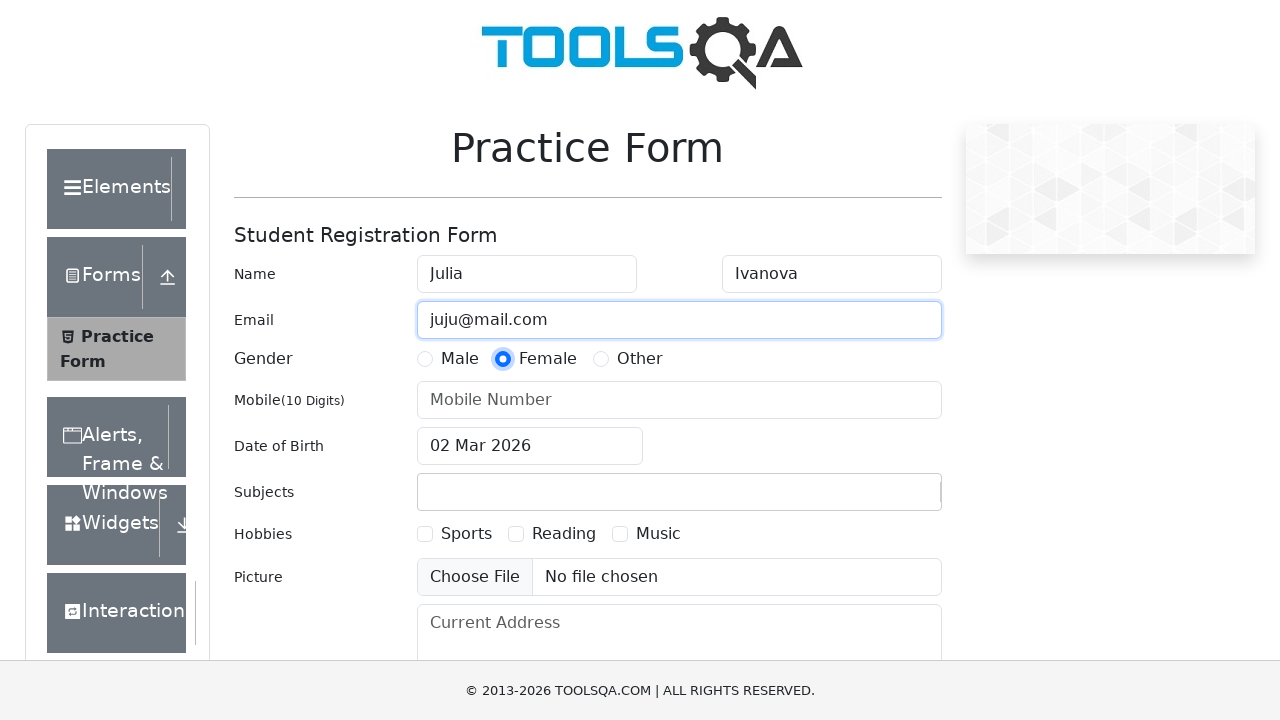

Filled phone number field with '78479857847' on #userNumber
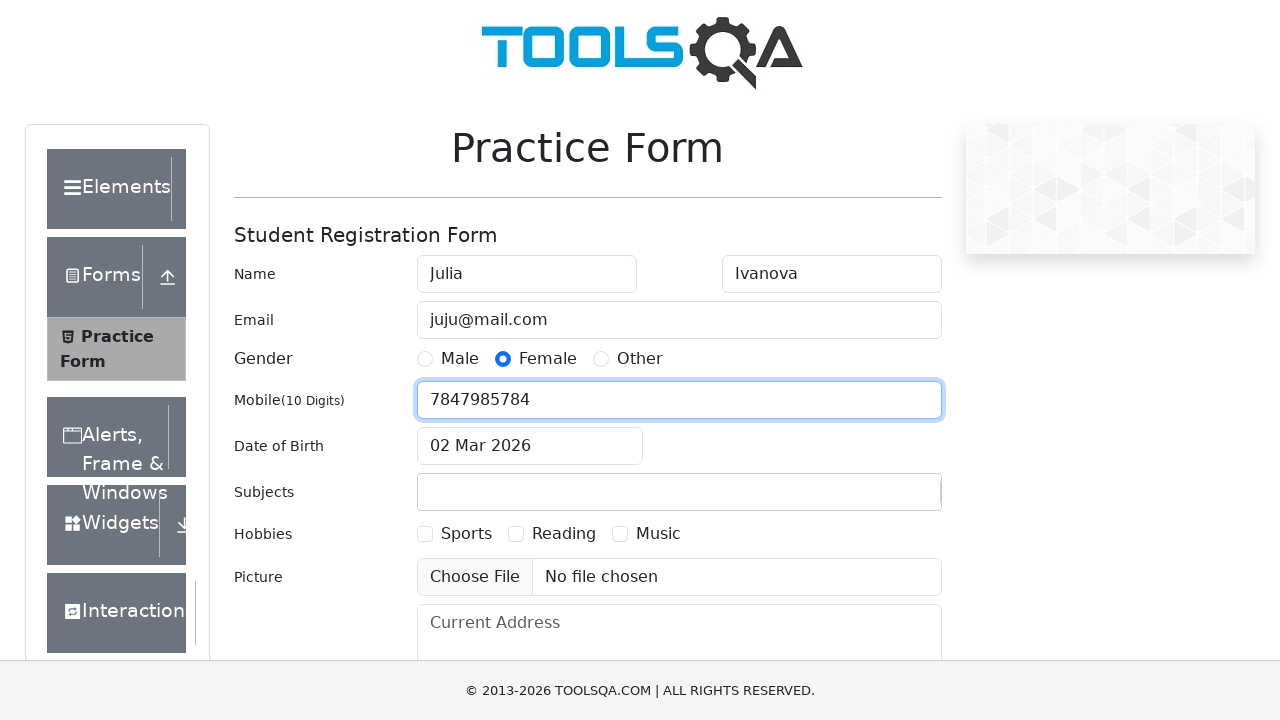

Clicked date of birth input field at (530, 446) on #dateOfBirthInput
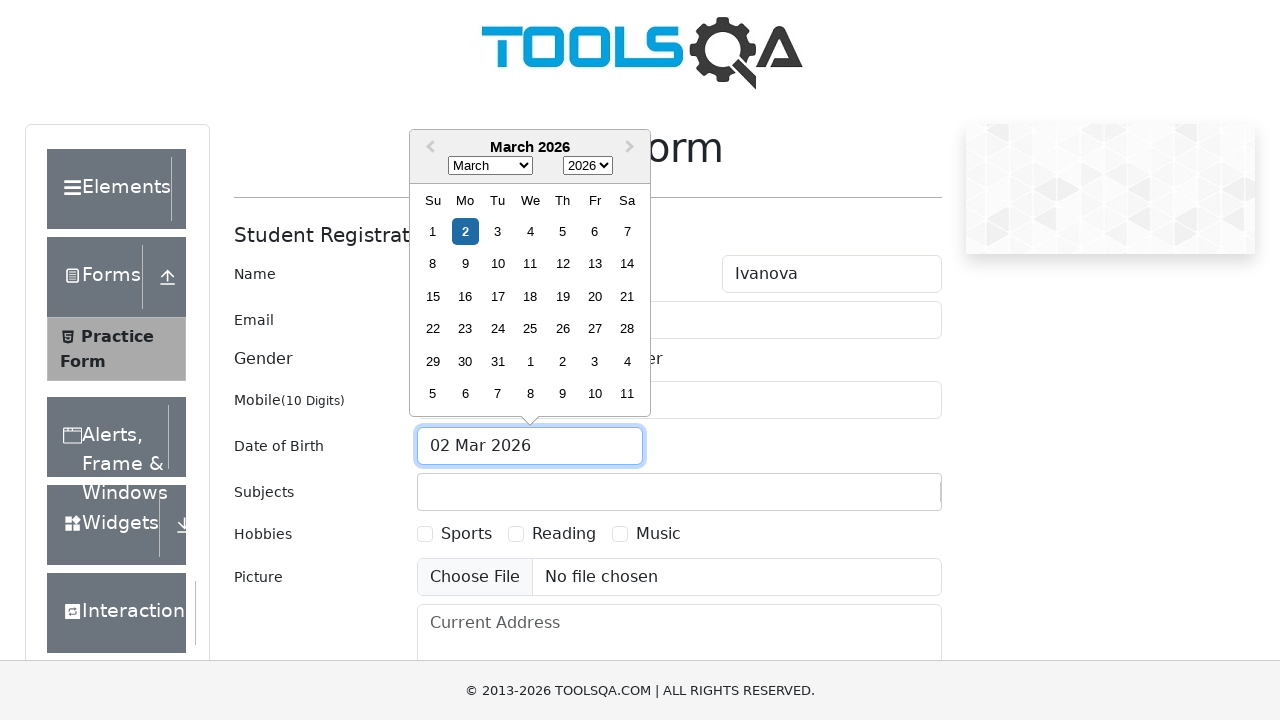

Selected month '5' (June) from date picker on .react-datepicker__month-select
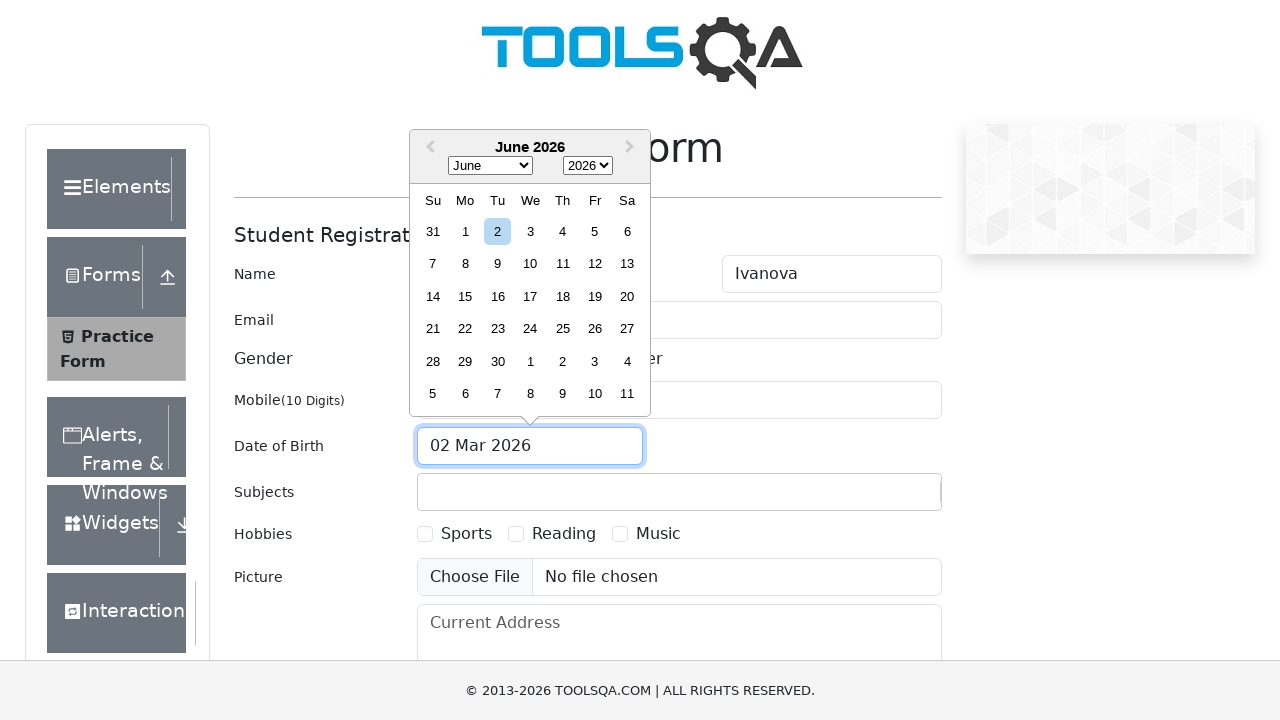

Selected year '1994' from date picker on .react-datepicker__year-select
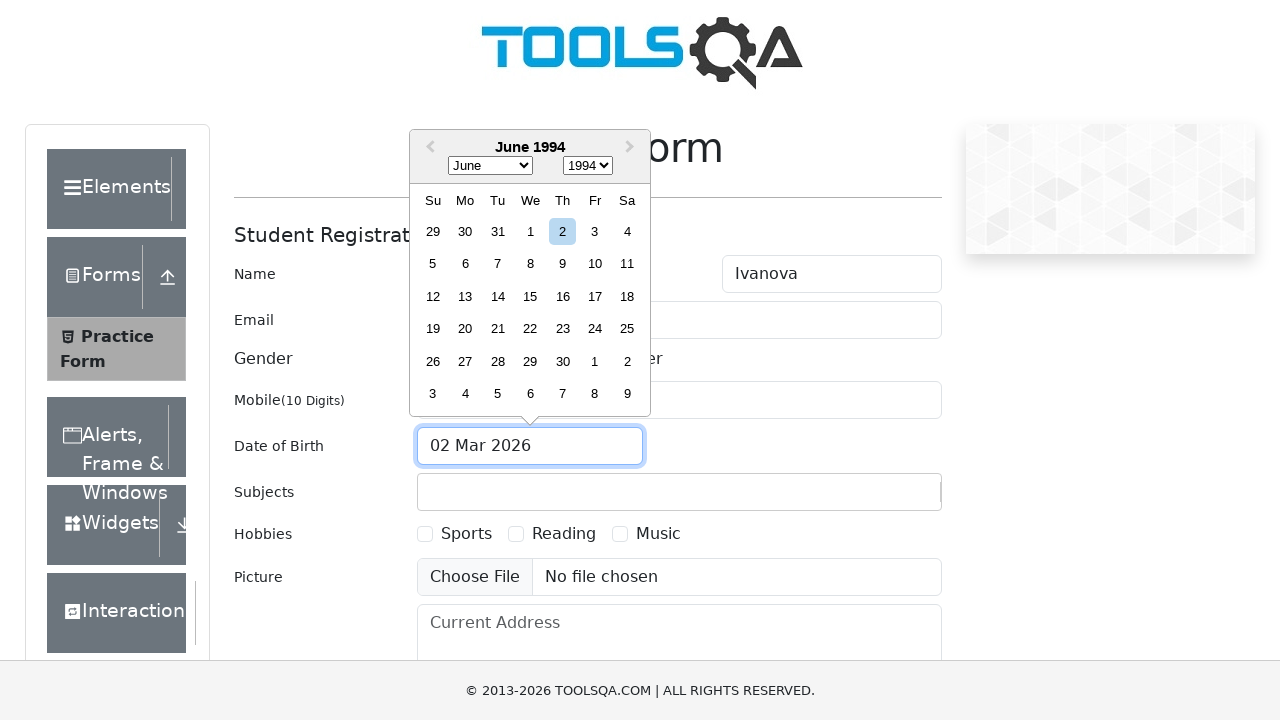

Selected day '19' from date picker at (433, 329) on .react-datepicker__day--019
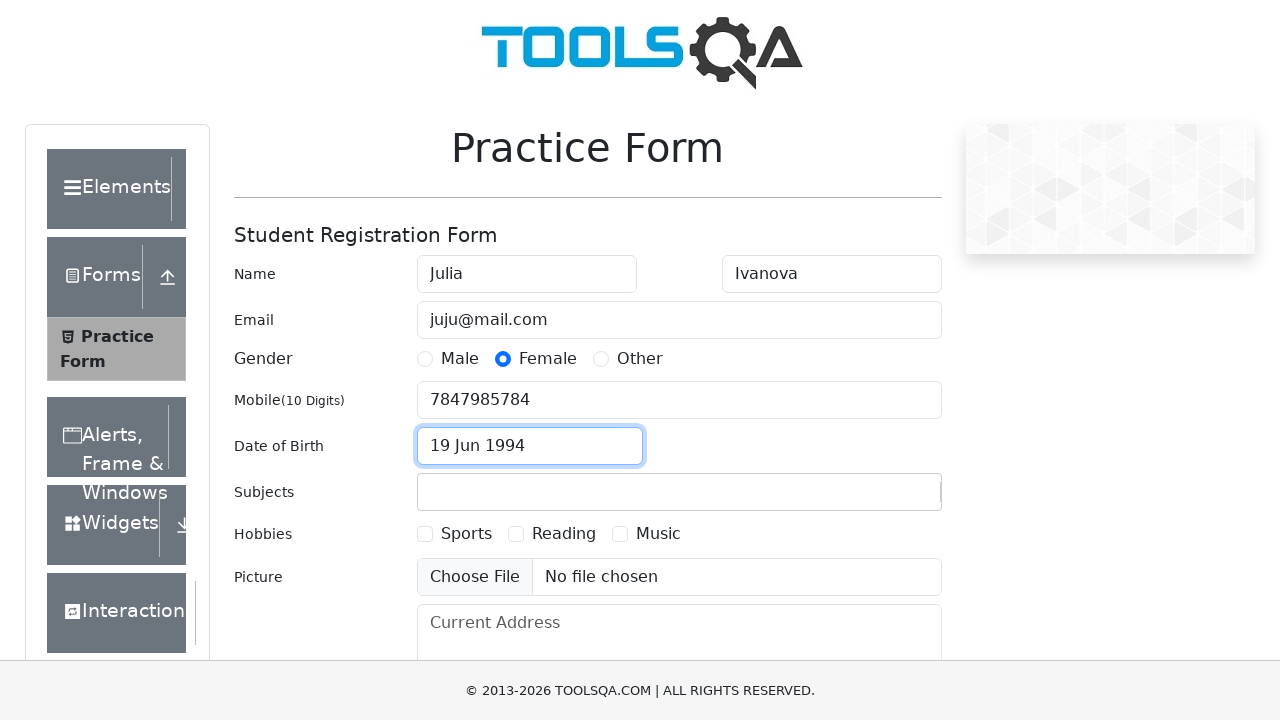

Filled subjects input with 'English' on #subjectsInput
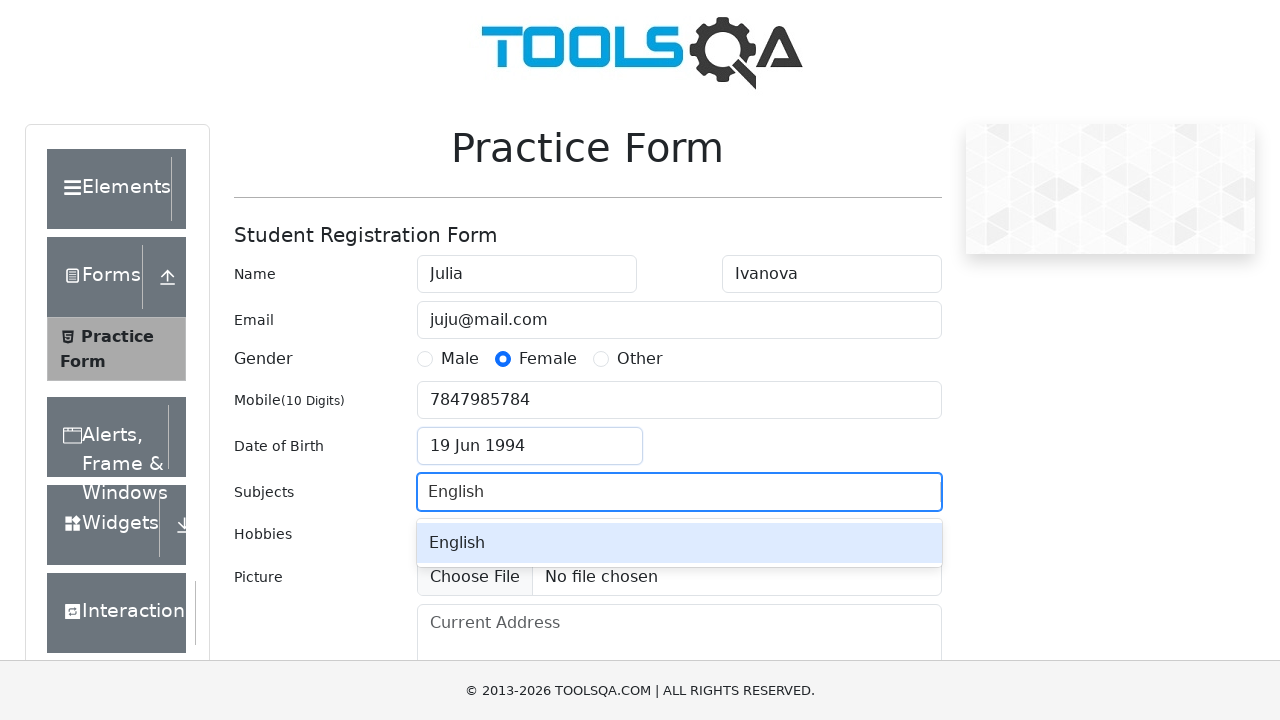

Pressed Enter to confirm subject 'English' on #subjectsInput
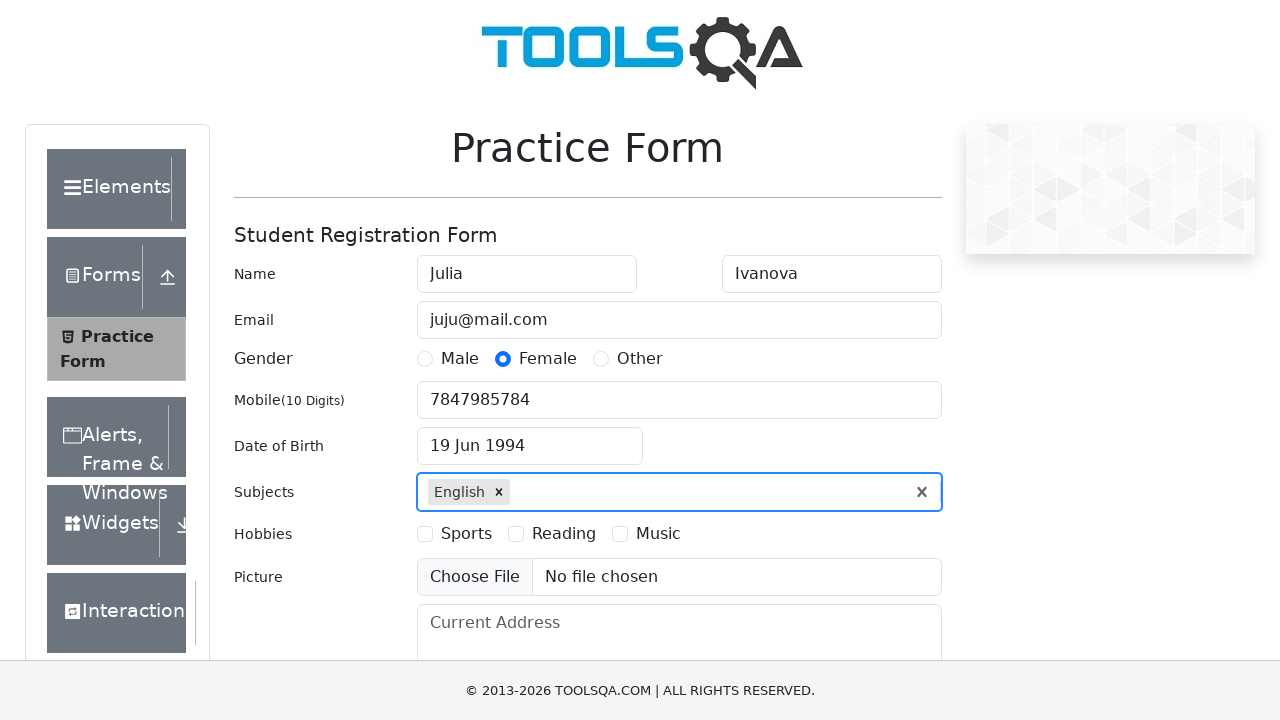

Selected 'Reading' hobby checkbox at (564, 534) on xpath=//*[contains(text(),'Reading')]
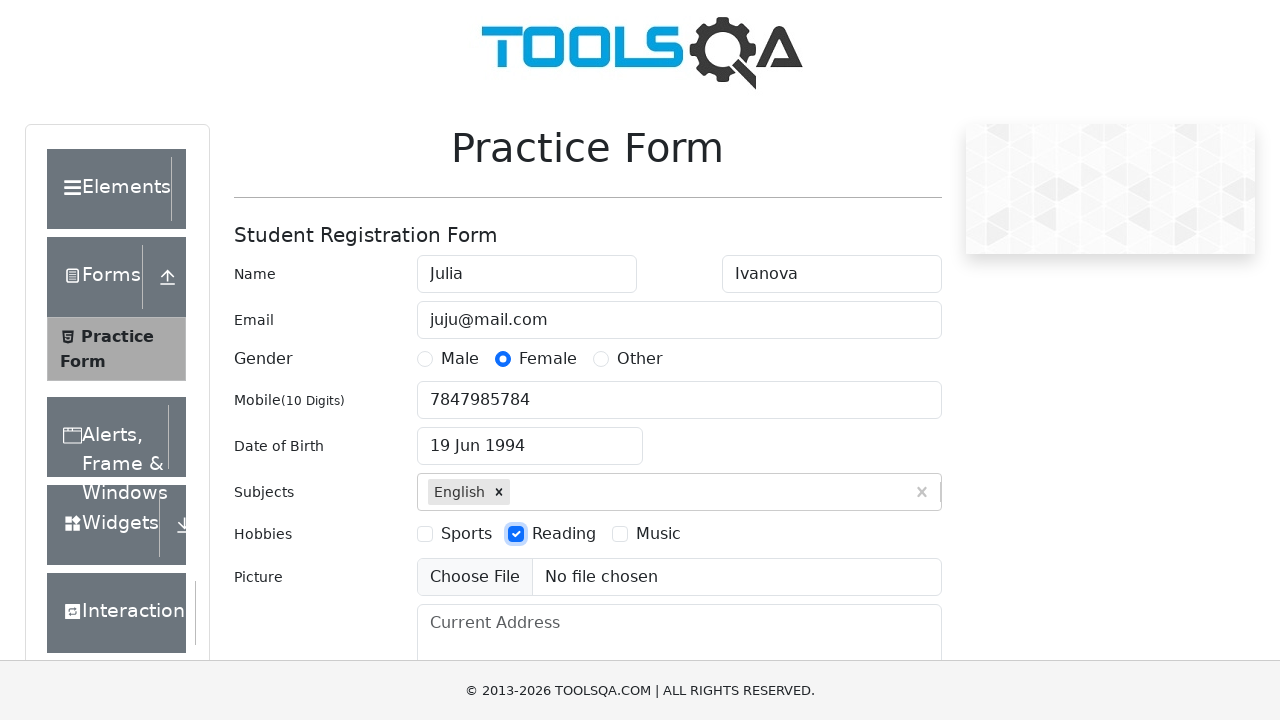

Filled current address with '12 Warwickshire Mansions' on #currentAddress
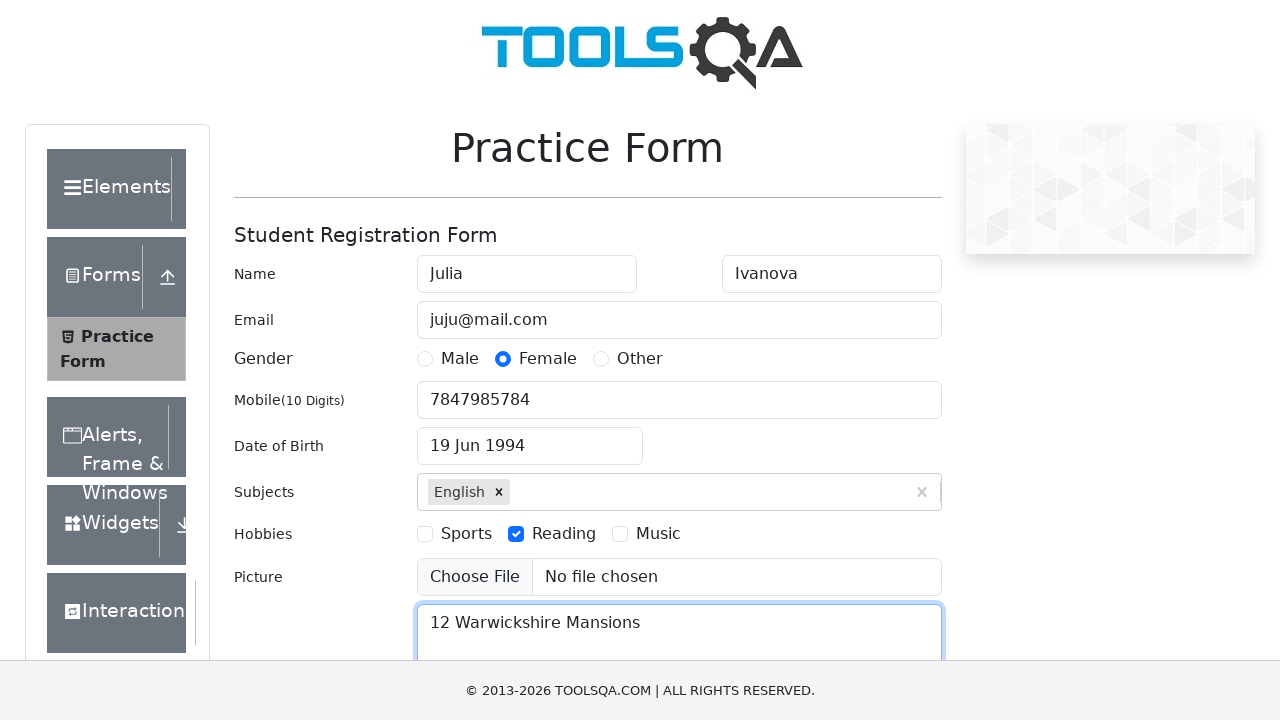

Scrolled down using PageDown key
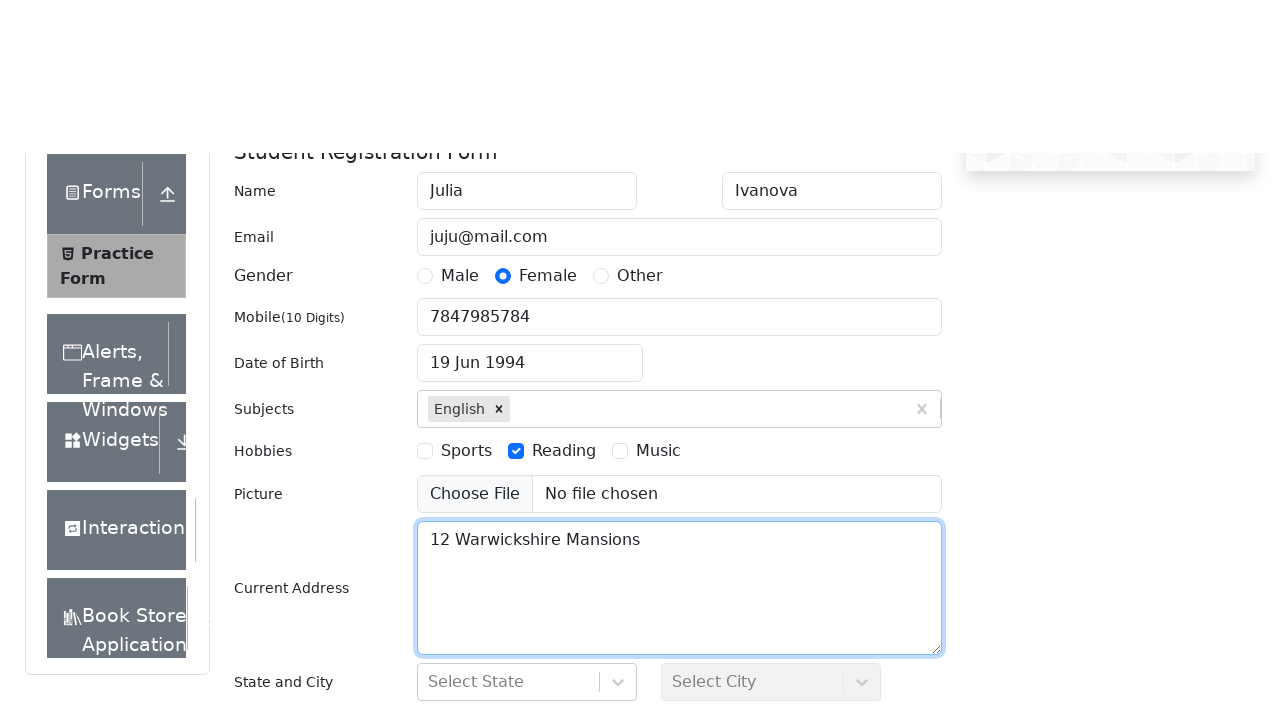

Waited 1000ms for page to stabilize
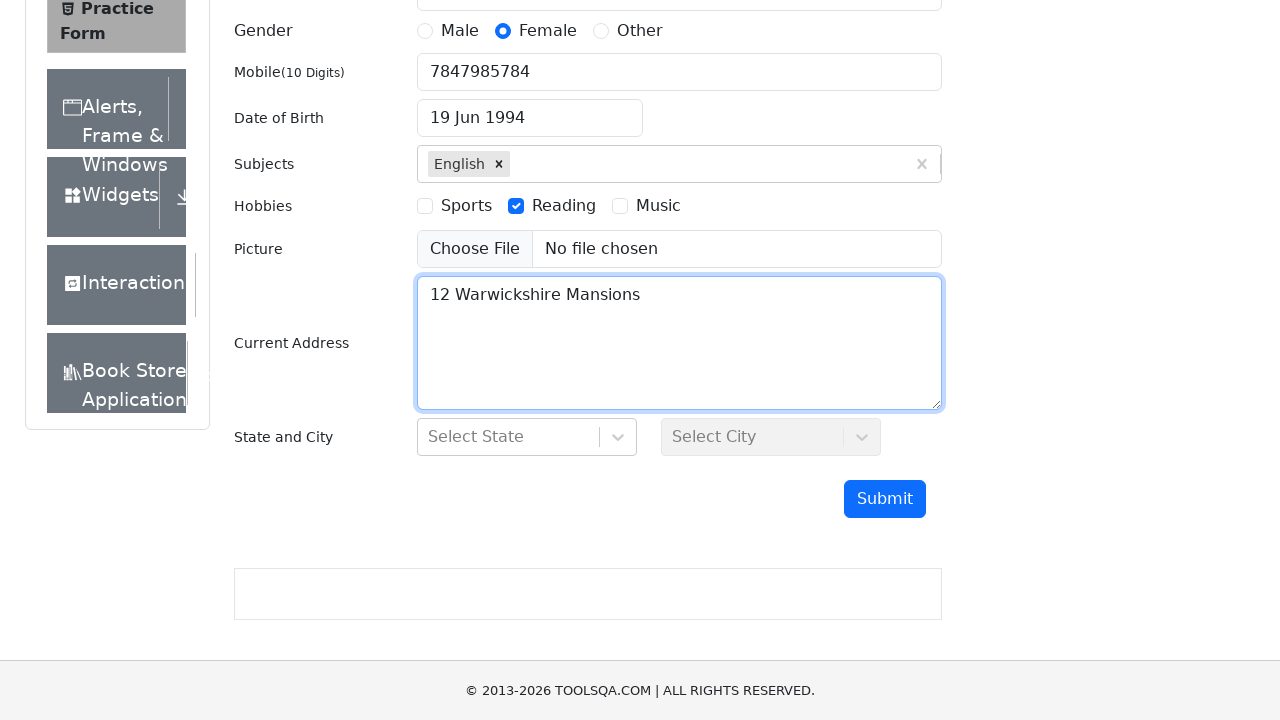

Clicked submit button to submit the form at (885, 499) on #submit
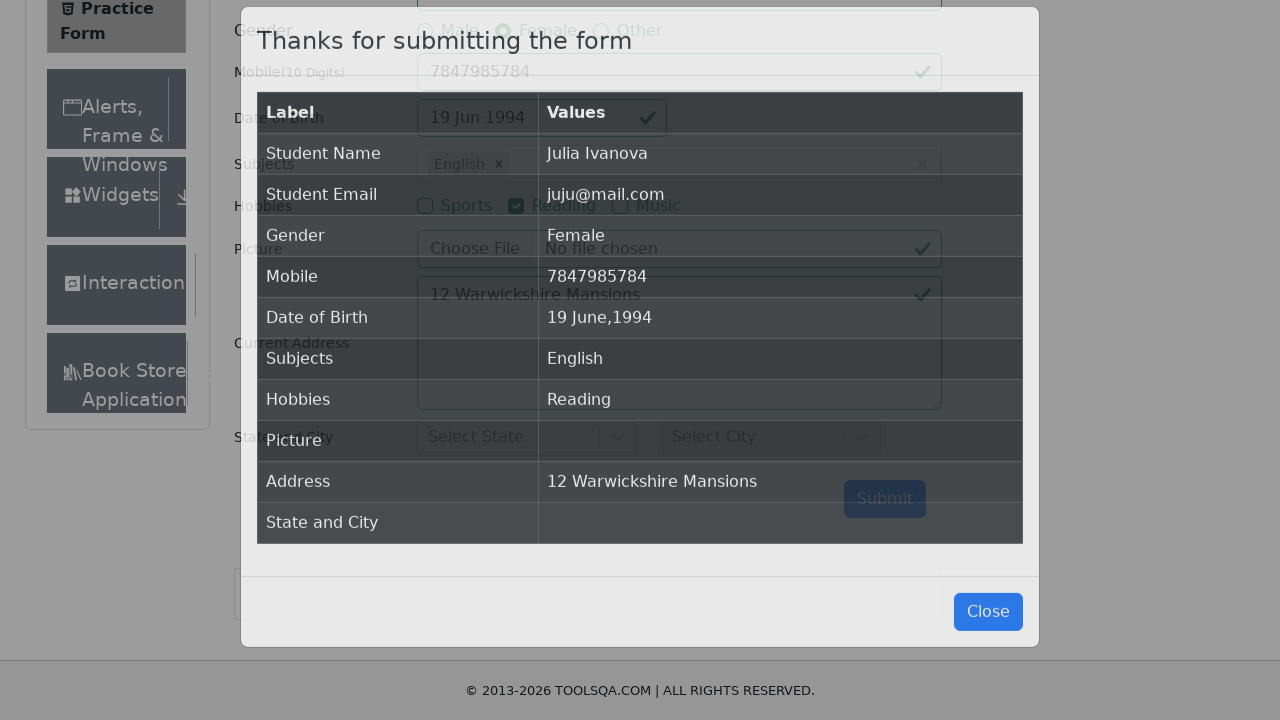

Success modal appeared - form submission verified
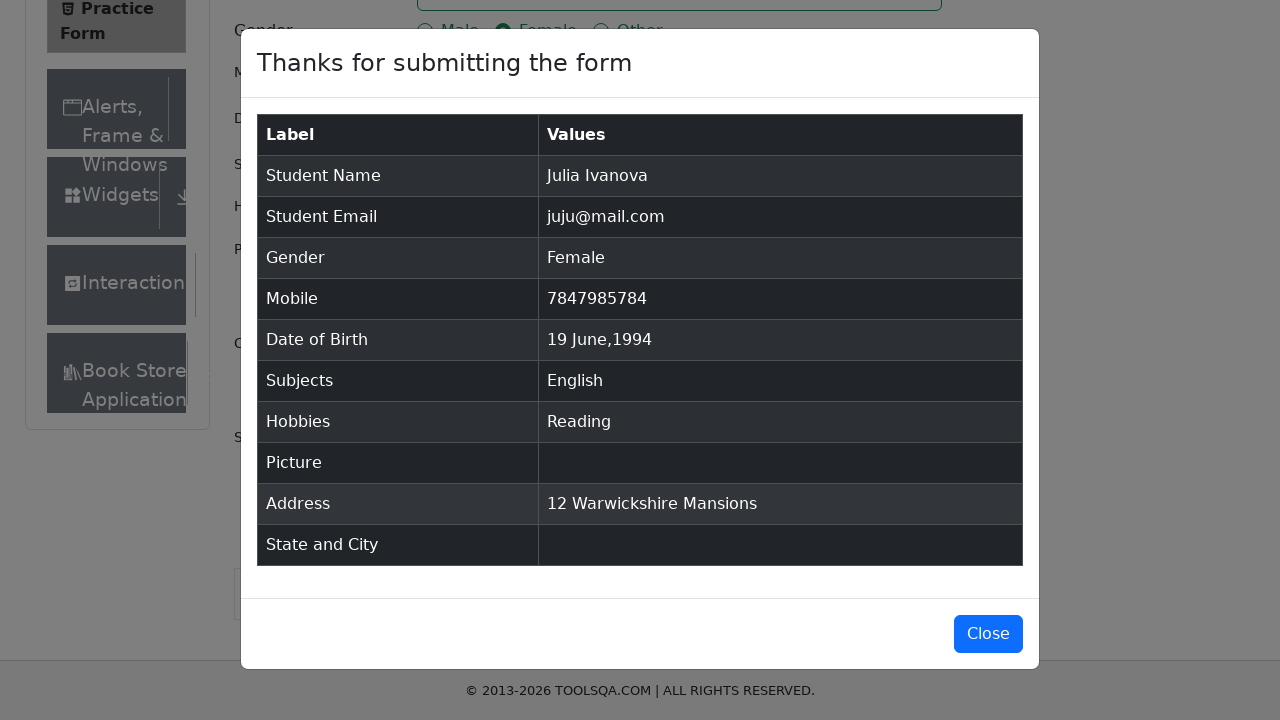

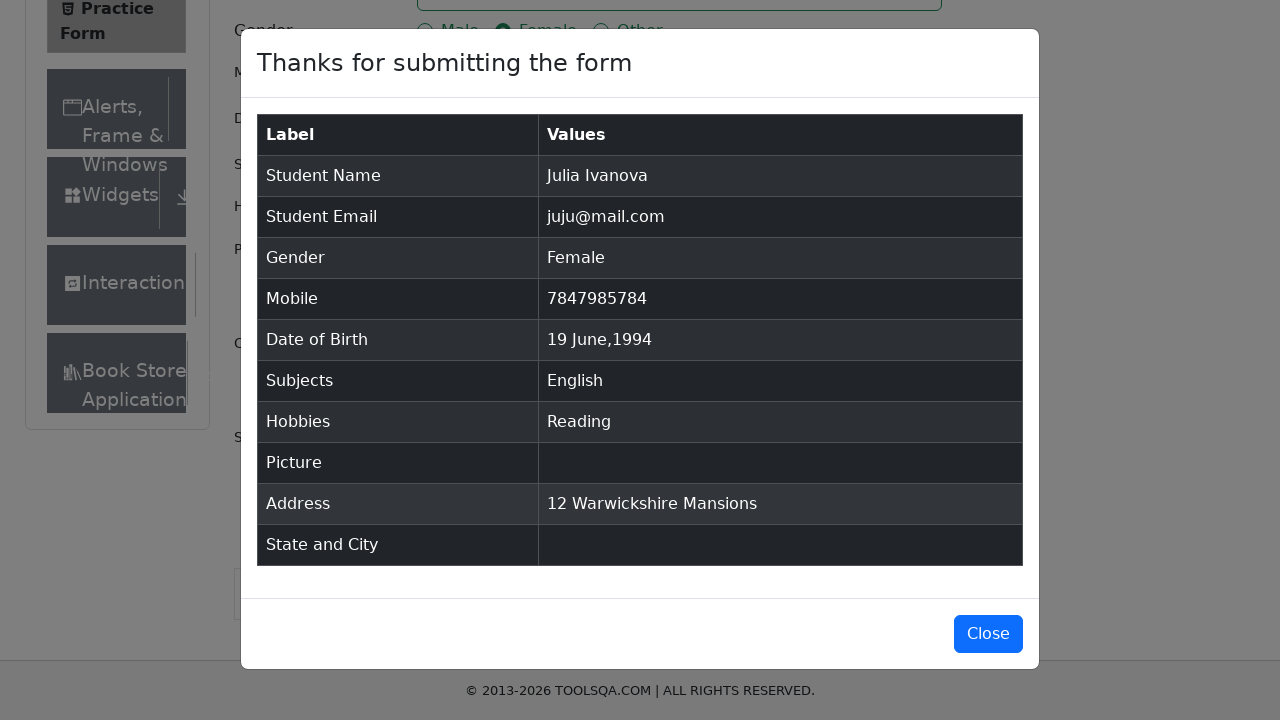